Tests dynamic loading functionality by clicking a Start button and waiting for dynamically loaded content containing "Hello World!" to appear

Starting URL: https://the-internet.herokuapp.com/dynamic_loading/1

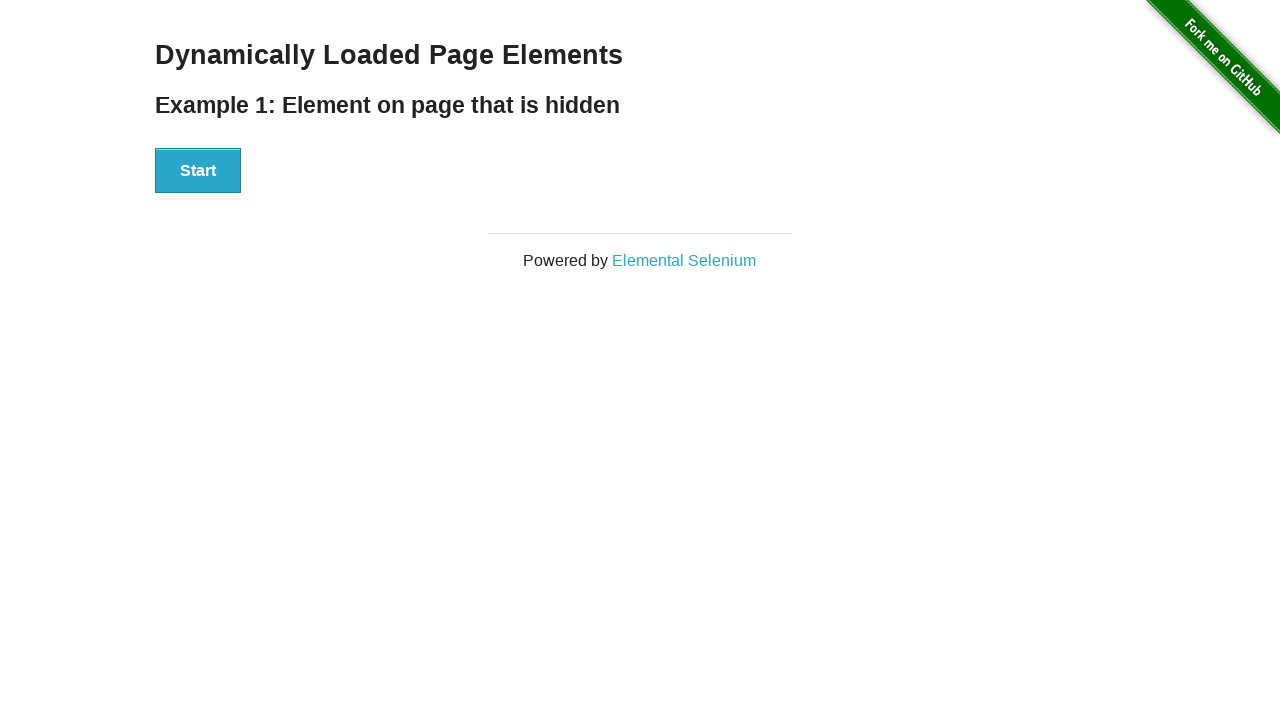

Clicked Start button to trigger dynamic loading at (198, 171) on xpath=//button[text()='Start']
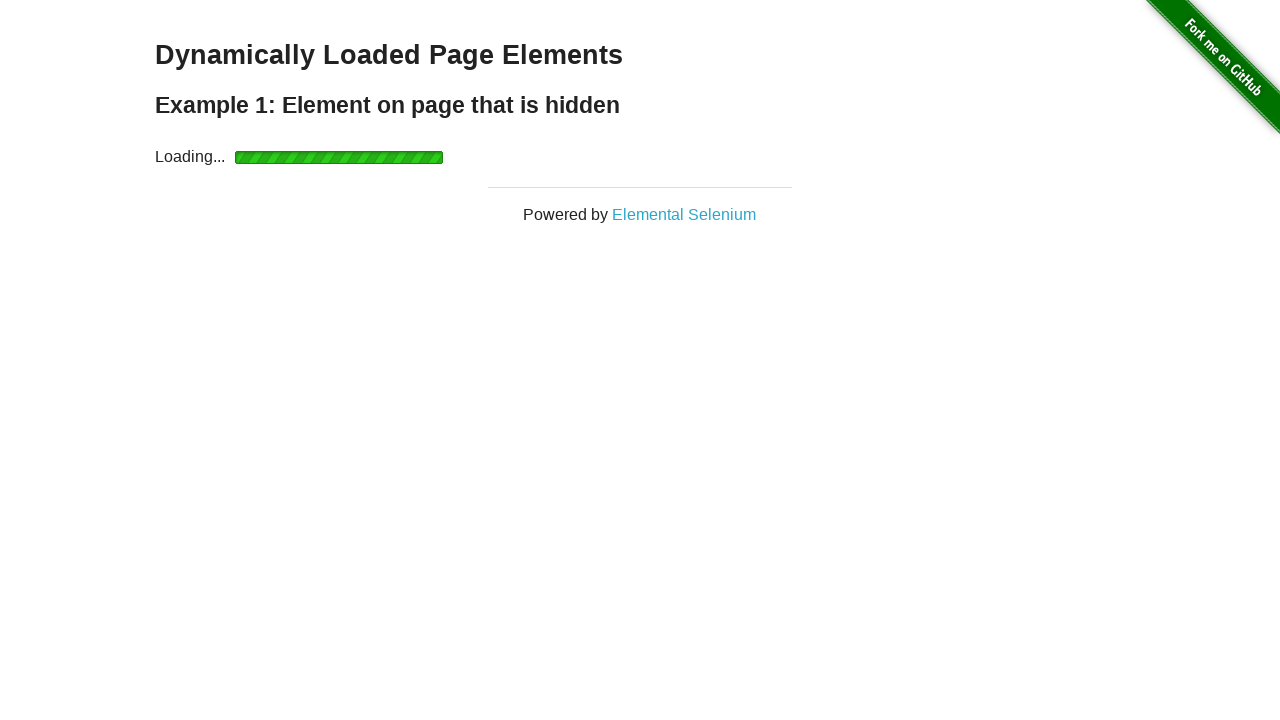

Waited for dynamically loaded finish element to become visible
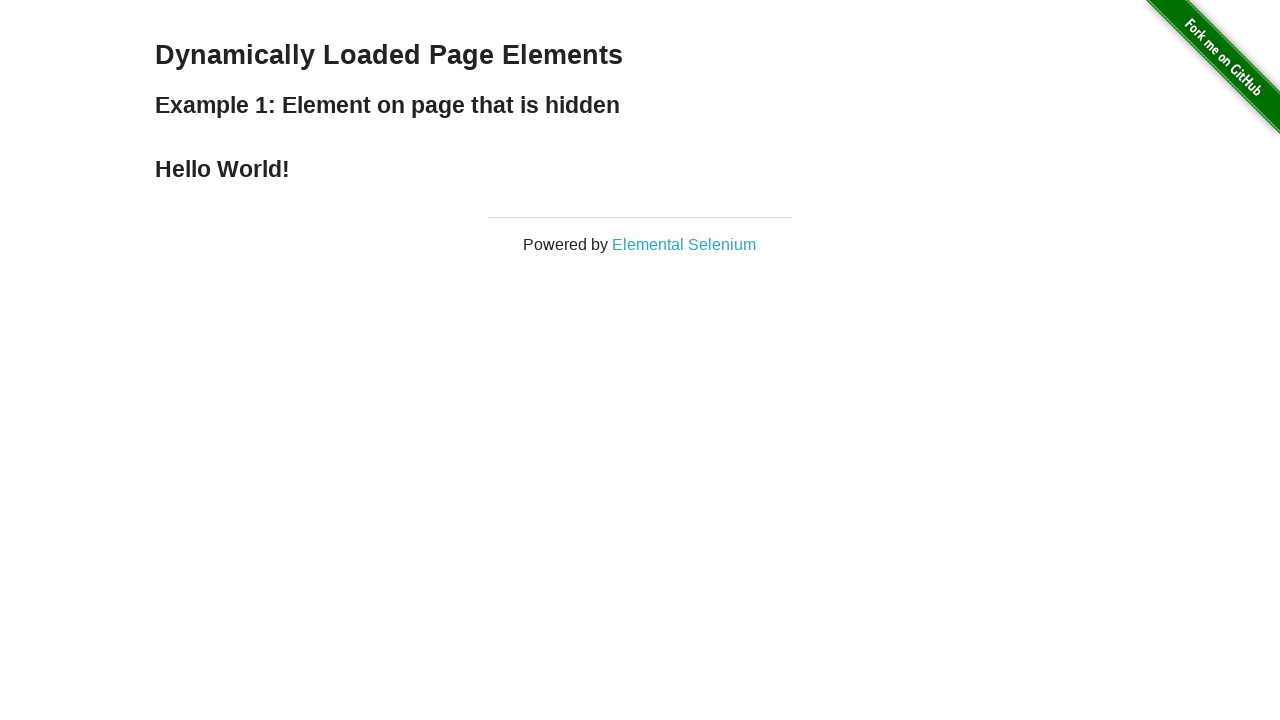

Retrieved text content from finish element
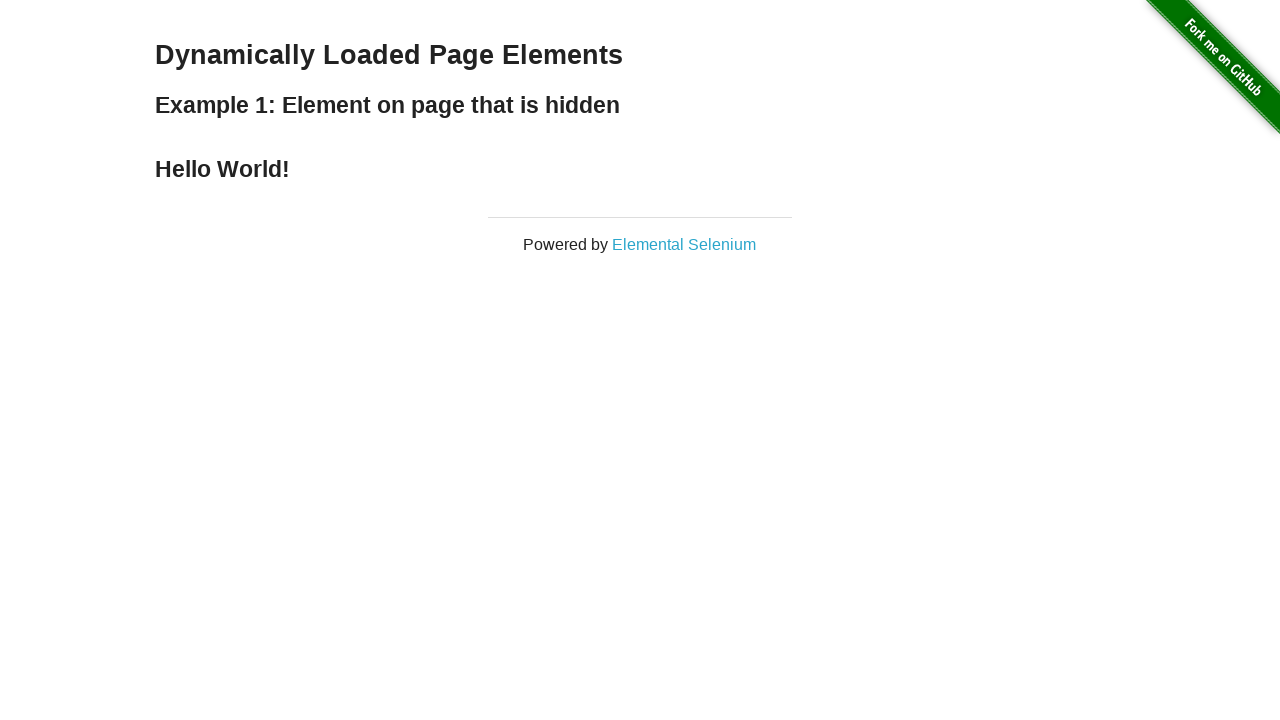

Verified that loaded content contains 'Hello World!'
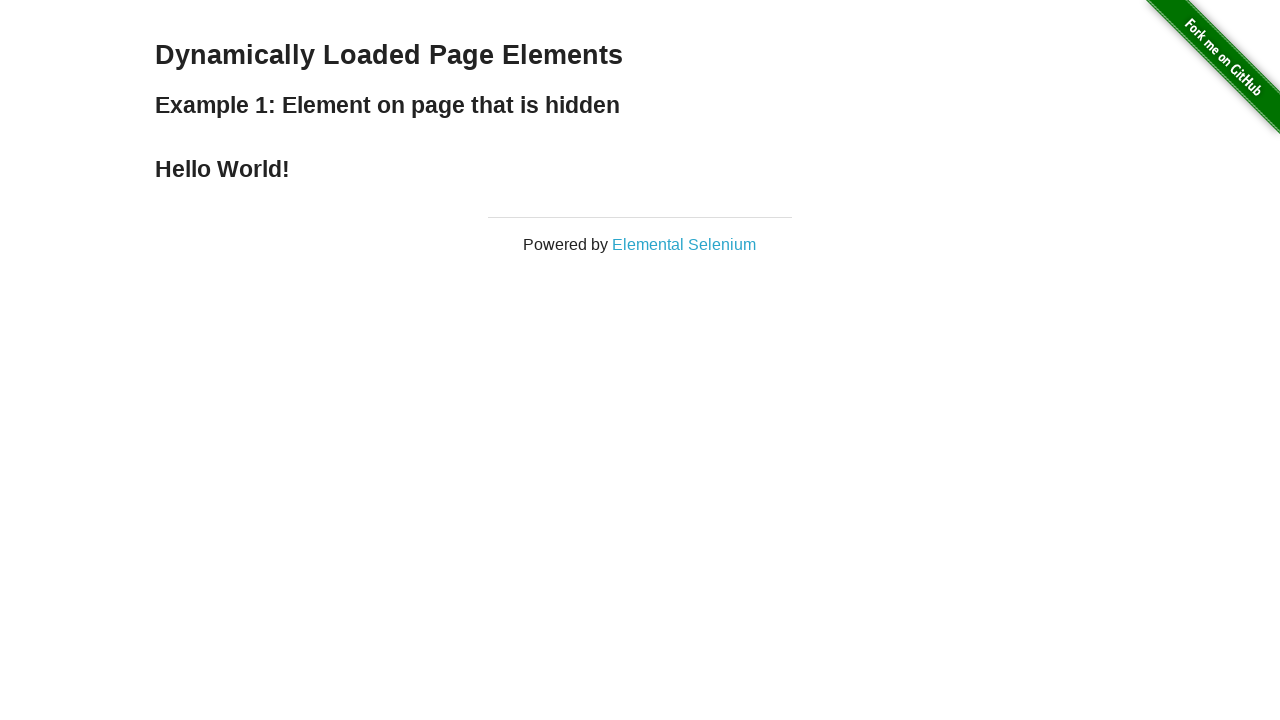

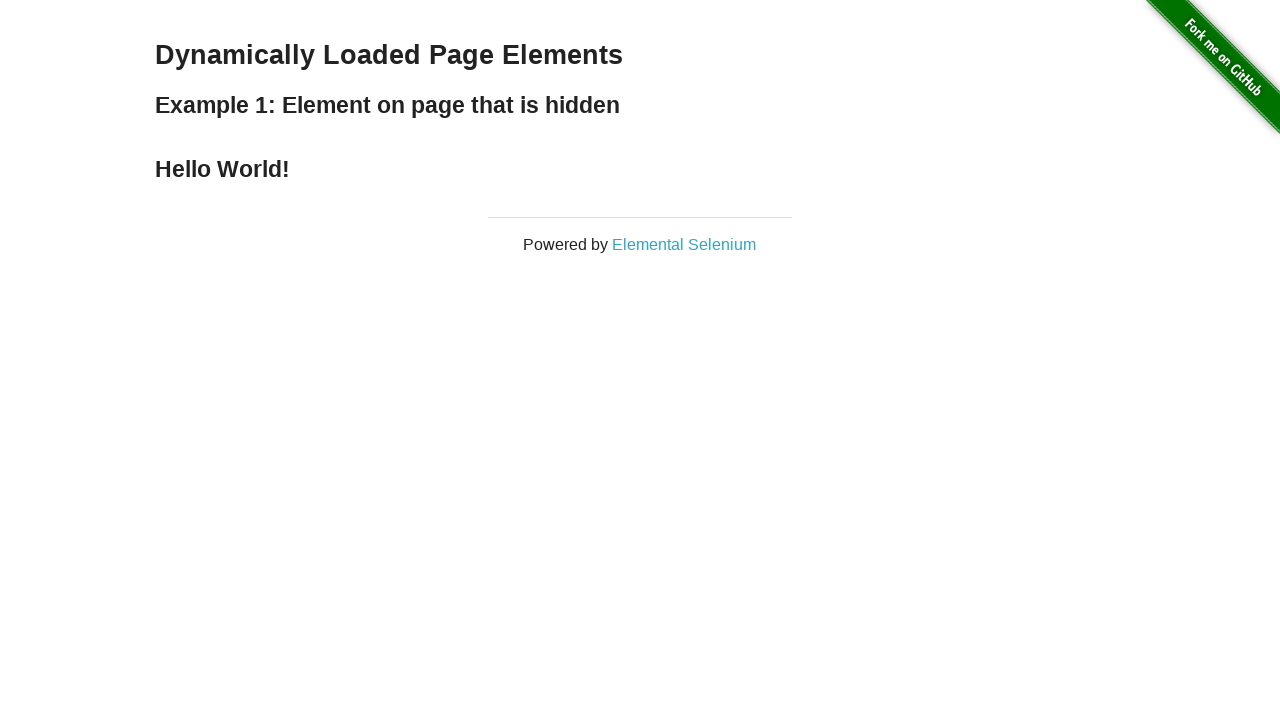